Tests file upload functionality on ilovepdf.com by clicking the file picker button and uploading a Word document for PDF conversion

Starting URL: https://www.ilovepdf.com/word_to_pdf

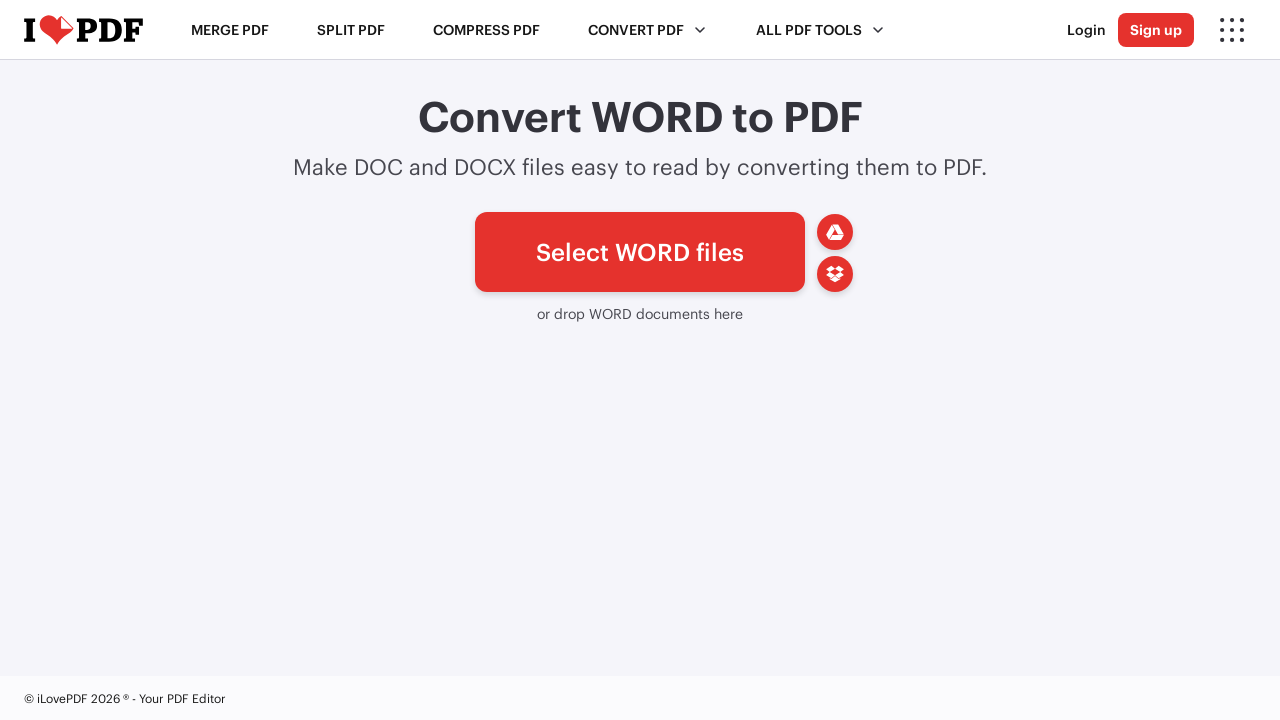

Created temporary DOCX file for upload testing
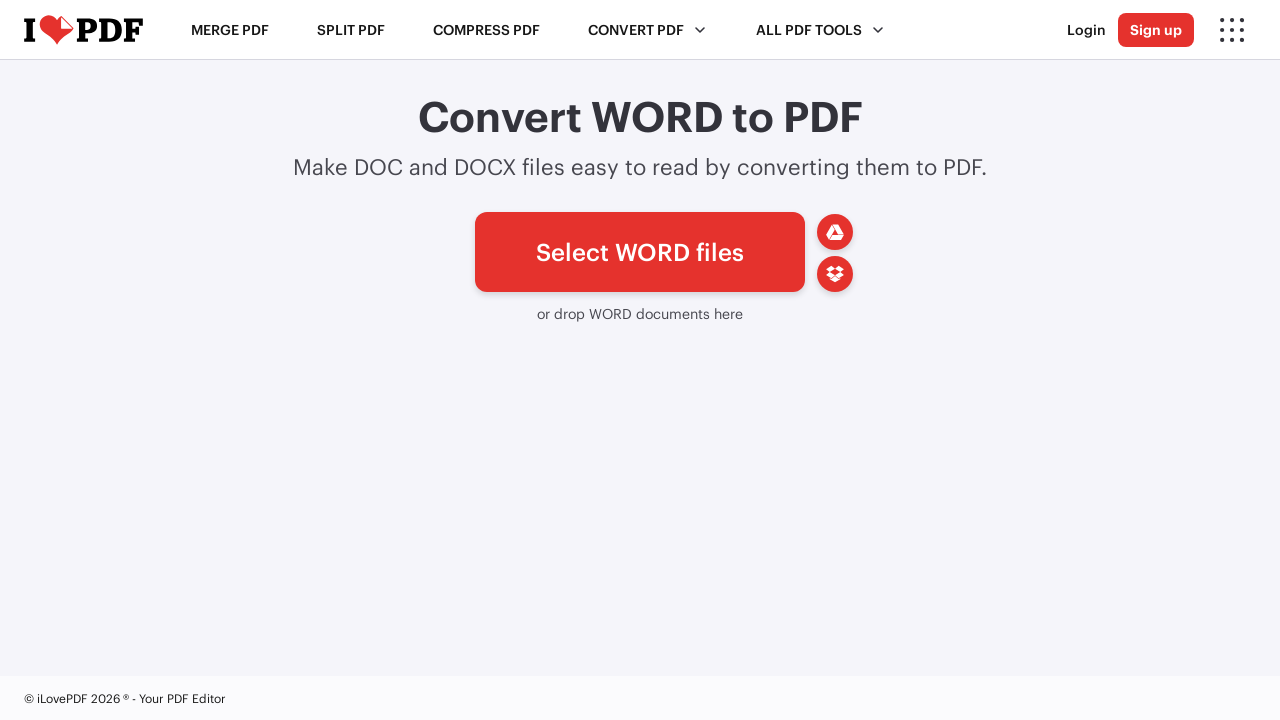

Clicked the file picker button (#pickfiles) at (640, 252) on #pickfiles
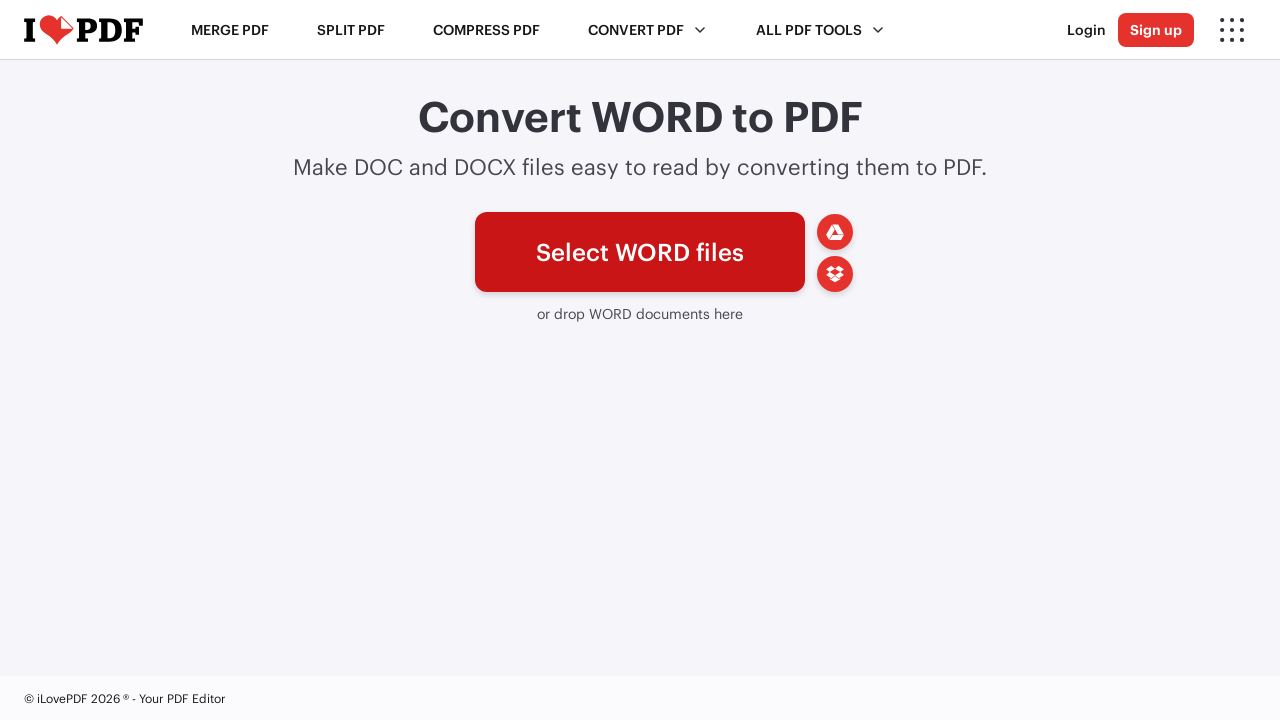

File chooser dialog opened
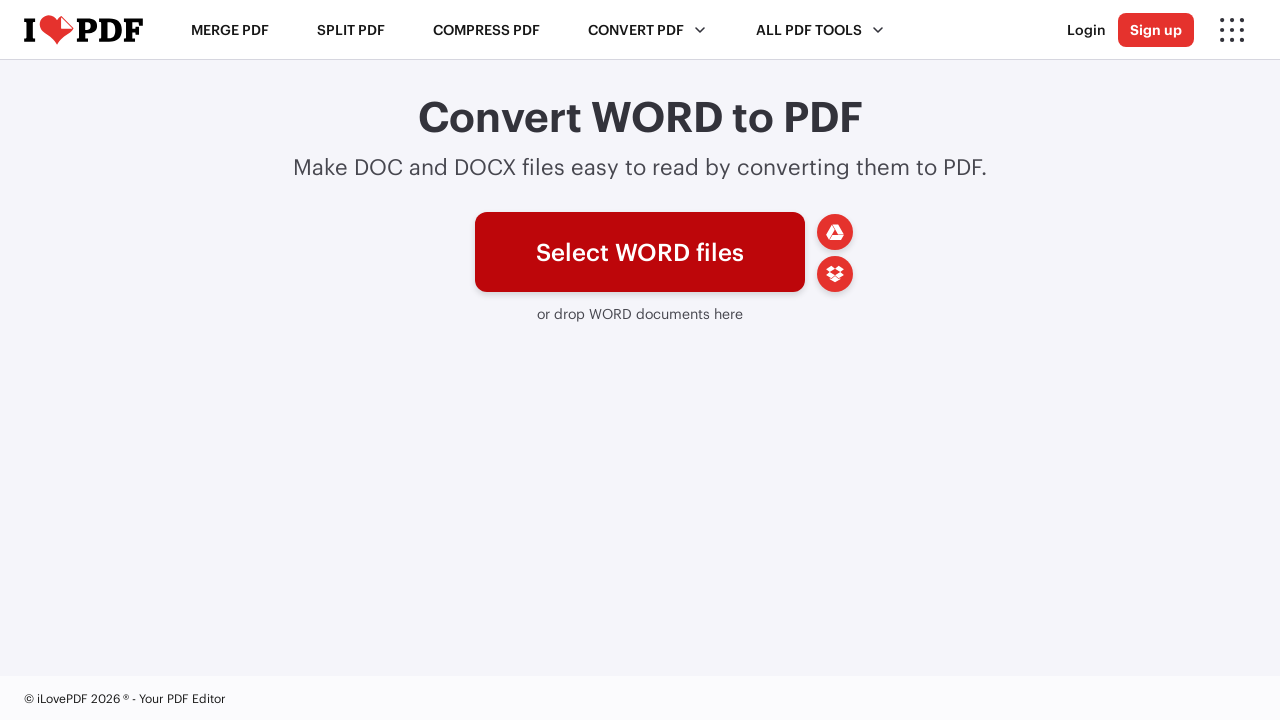

Selected and uploaded the temporary DOCX file
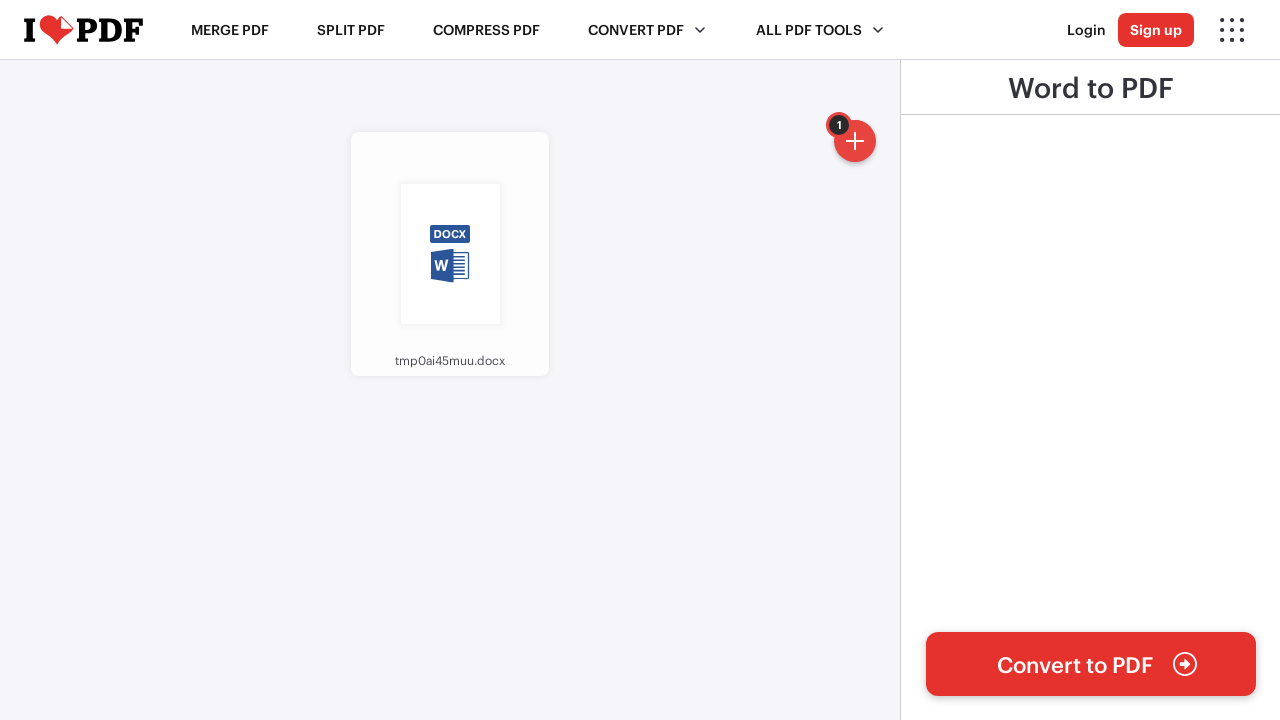

Waited 3 seconds for file upload to process
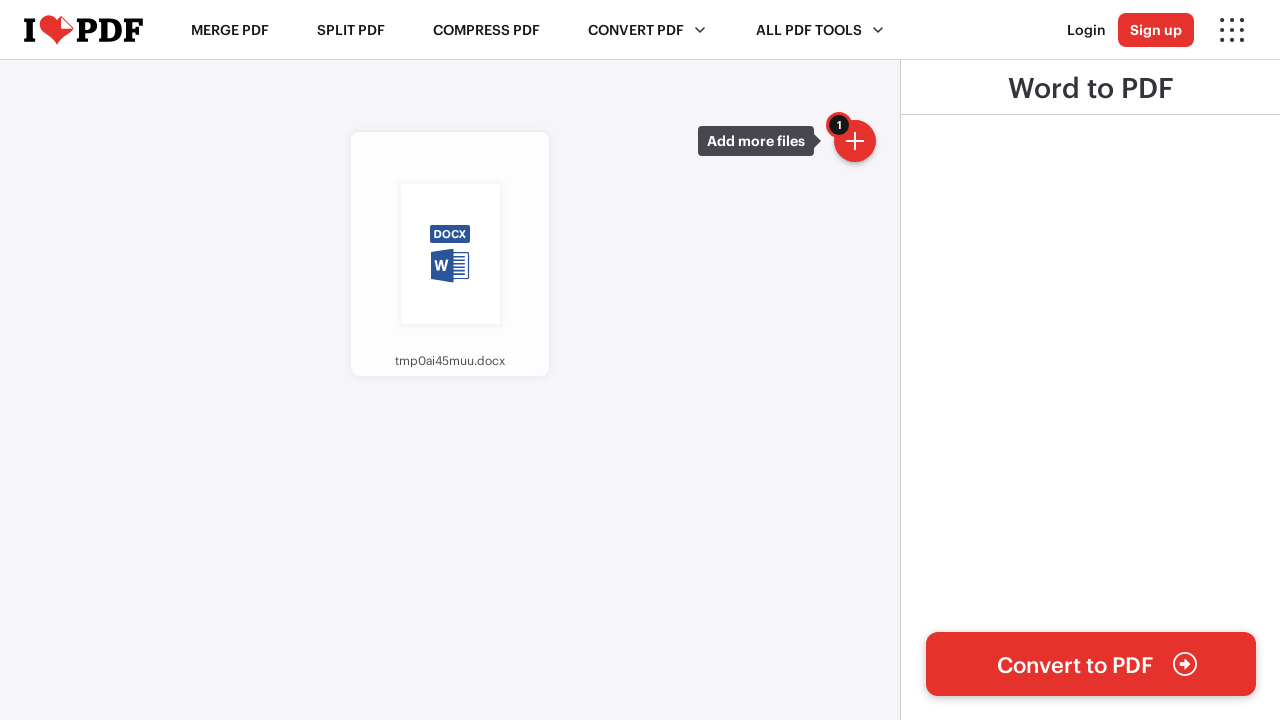

Cleaned up temporary file from system
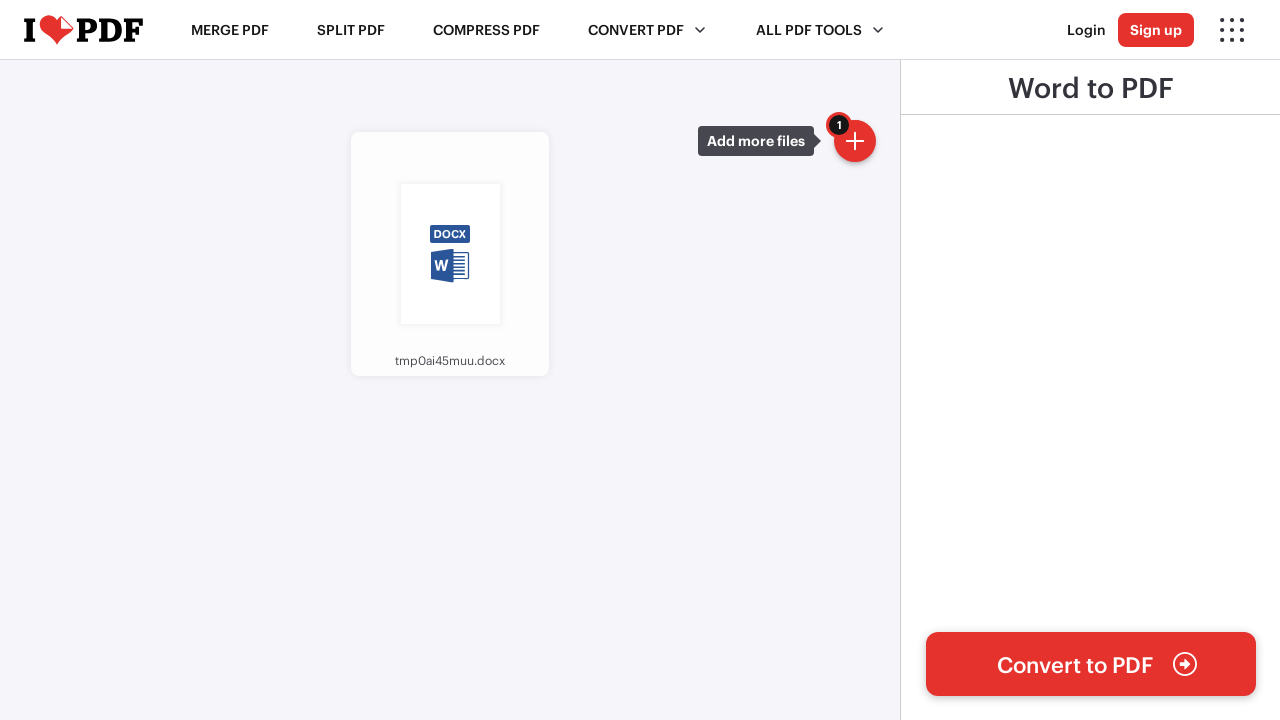

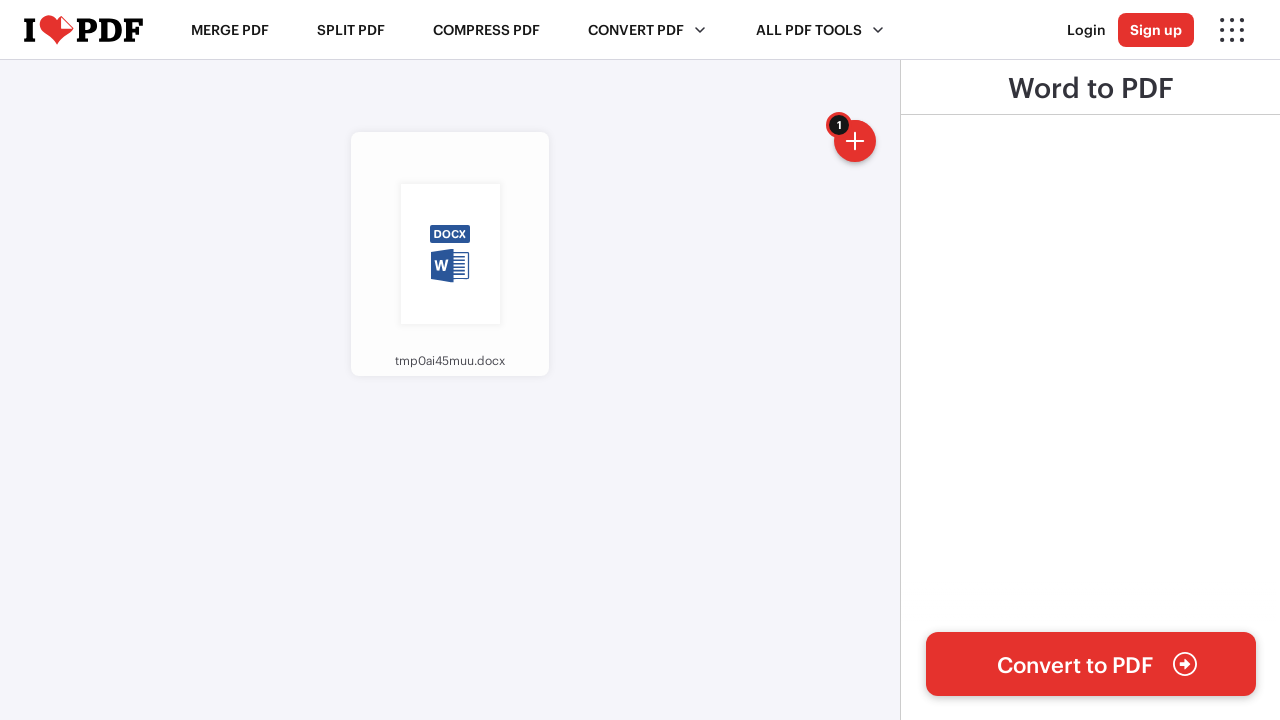